Tests clicking a button with a dynamic ID multiple times to verify the button can be located by its text content regardless of changing IDs

Starting URL: http://uitestingplayground.com/dynamicid

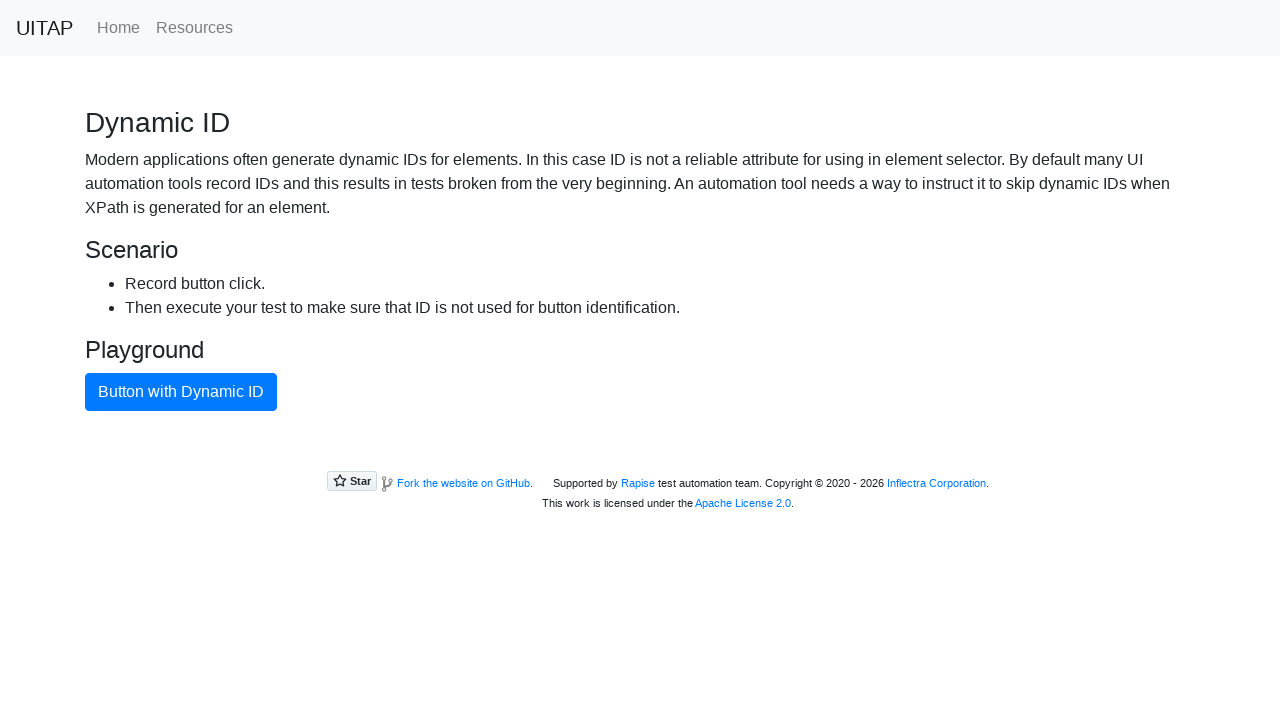

Clicked button with dynamic ID (first click) at (181, 392) on xpath=//button[text()='Button with Dynamic ID']
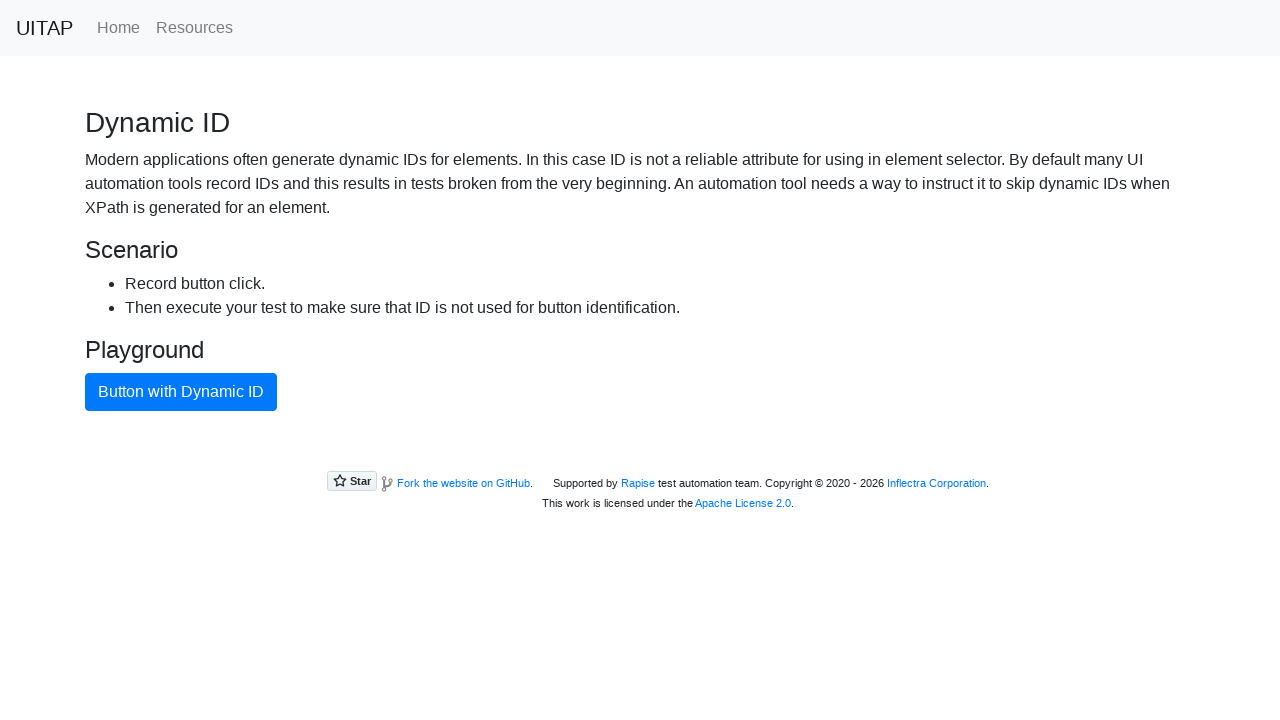

Clicked button with dynamic ID in loop at (181, 392) on xpath=//button[text()='Button with Dynamic ID']
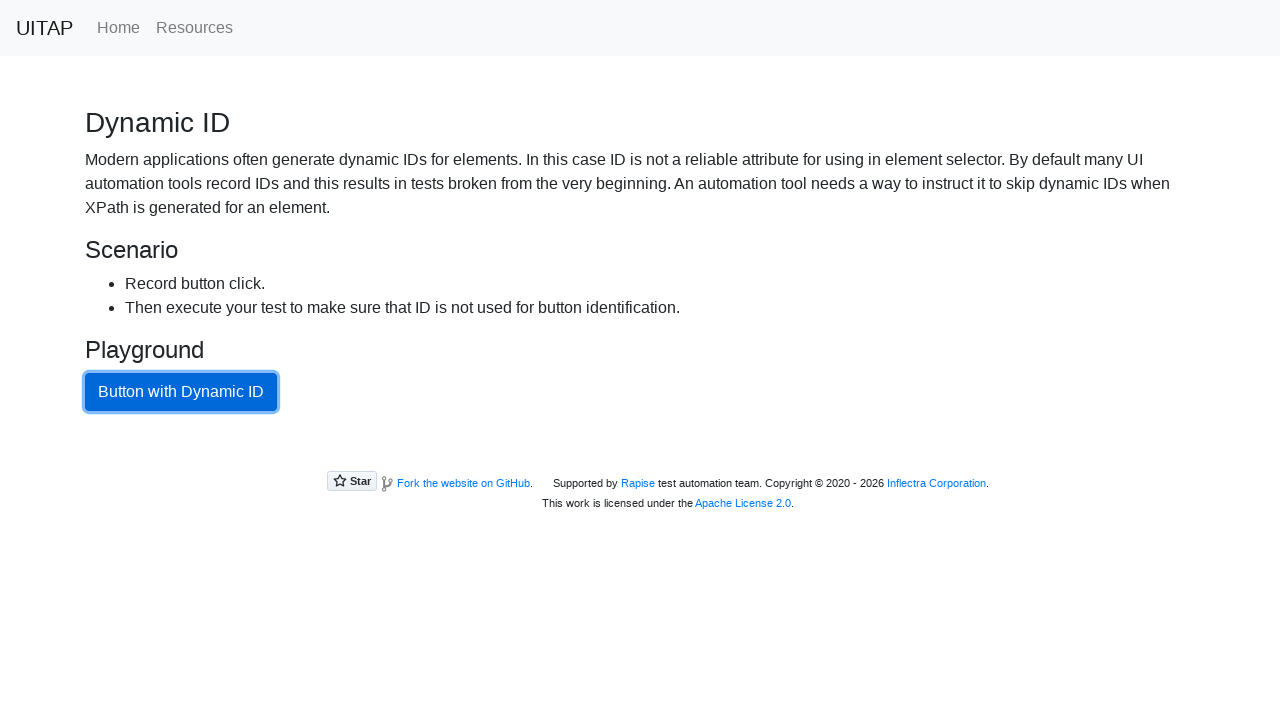

Clicked button with dynamic ID in loop at (181, 392) on xpath=//button[text()='Button with Dynamic ID']
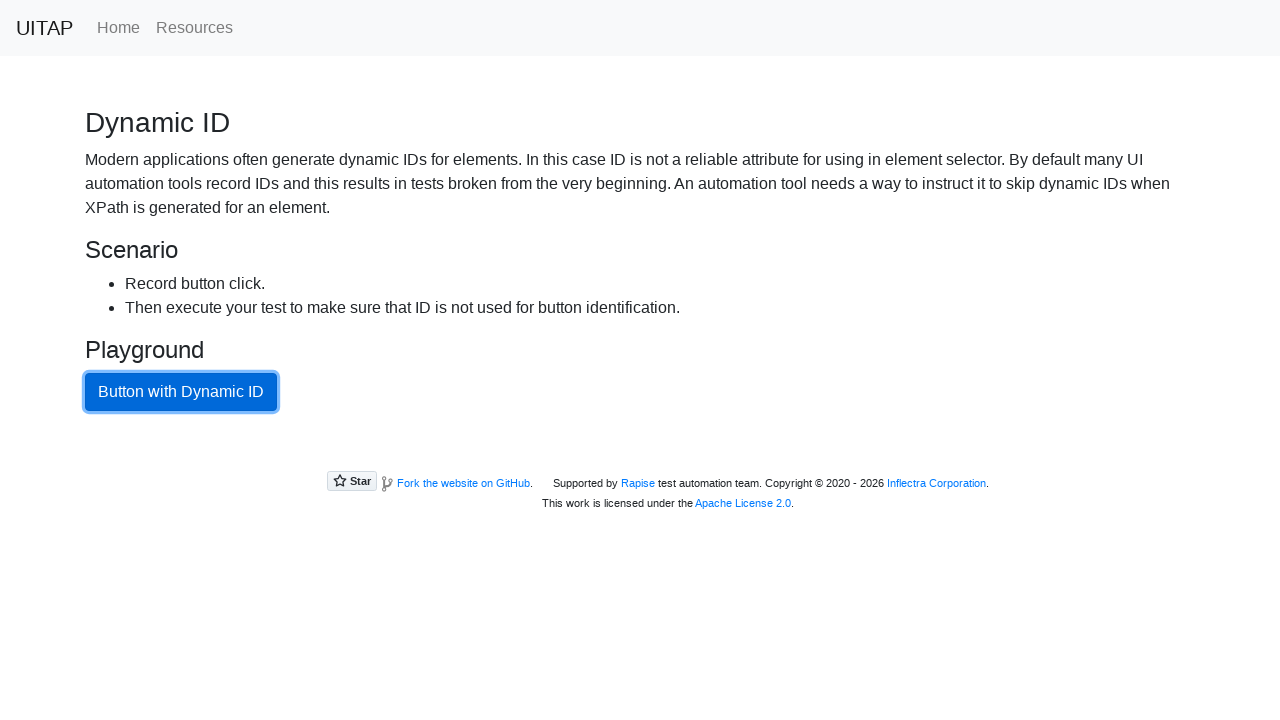

Clicked button with dynamic ID in loop at (181, 392) on xpath=//button[text()='Button with Dynamic ID']
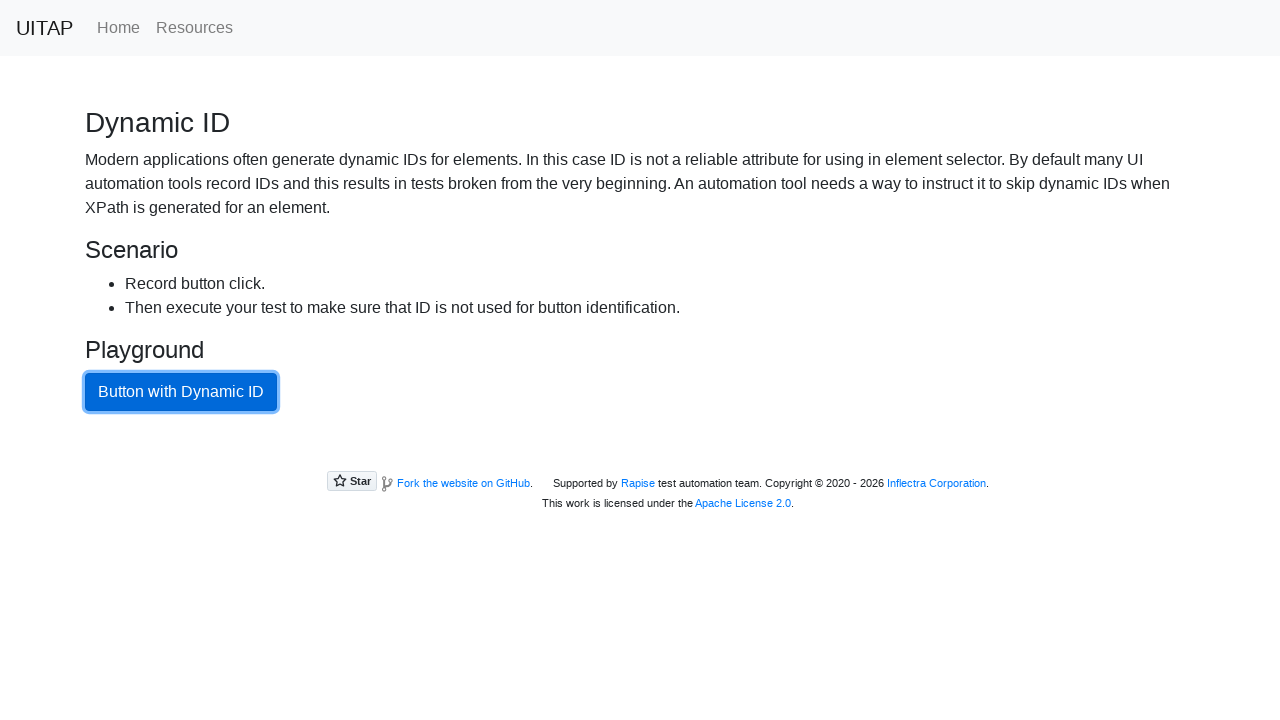

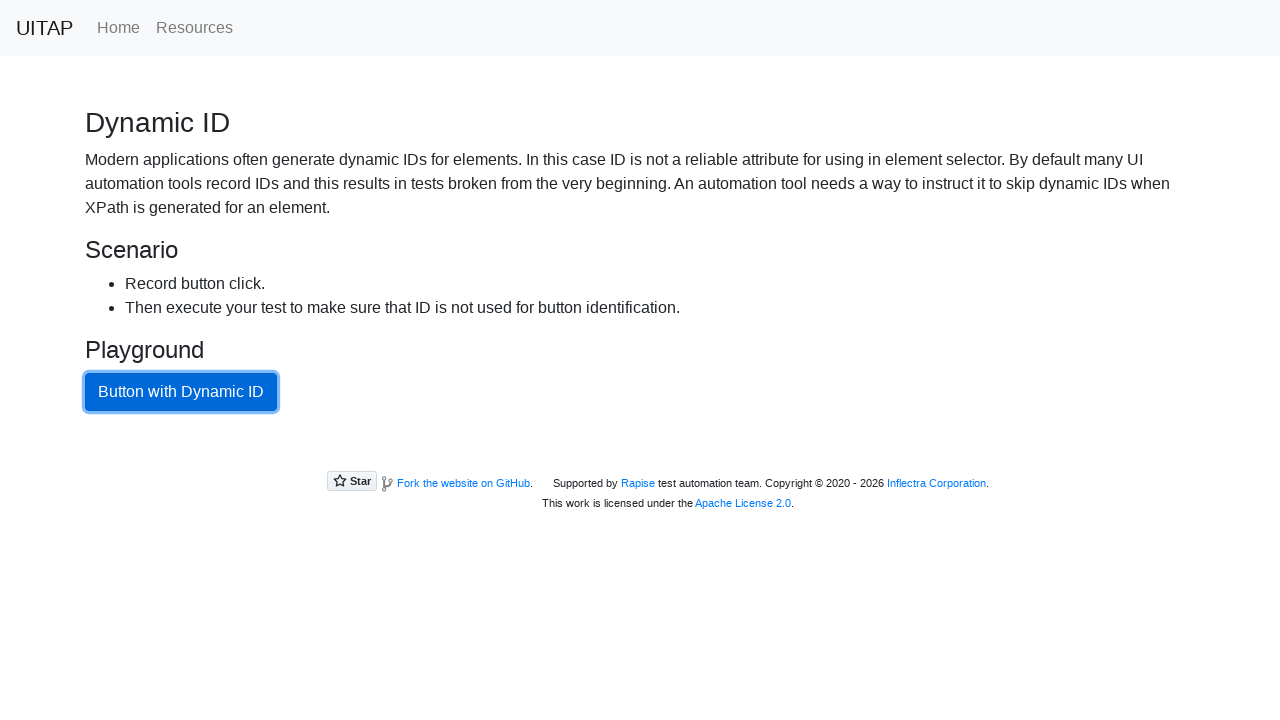